Navigates to the Demoblaze demo e-commerce site and waits for the product listing to load, verifying that product elements are present on the page.

Starting URL: https://www.demoblaze.com/

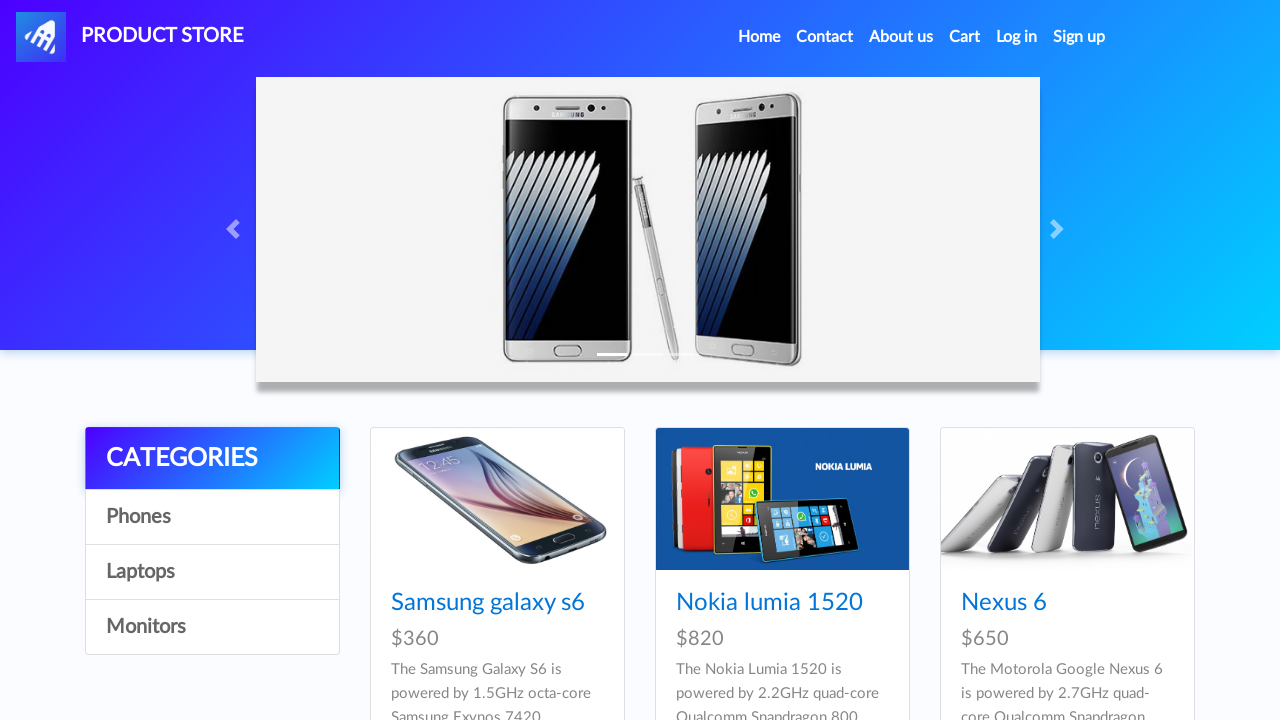

Waited for product listing to load on Demoblaze
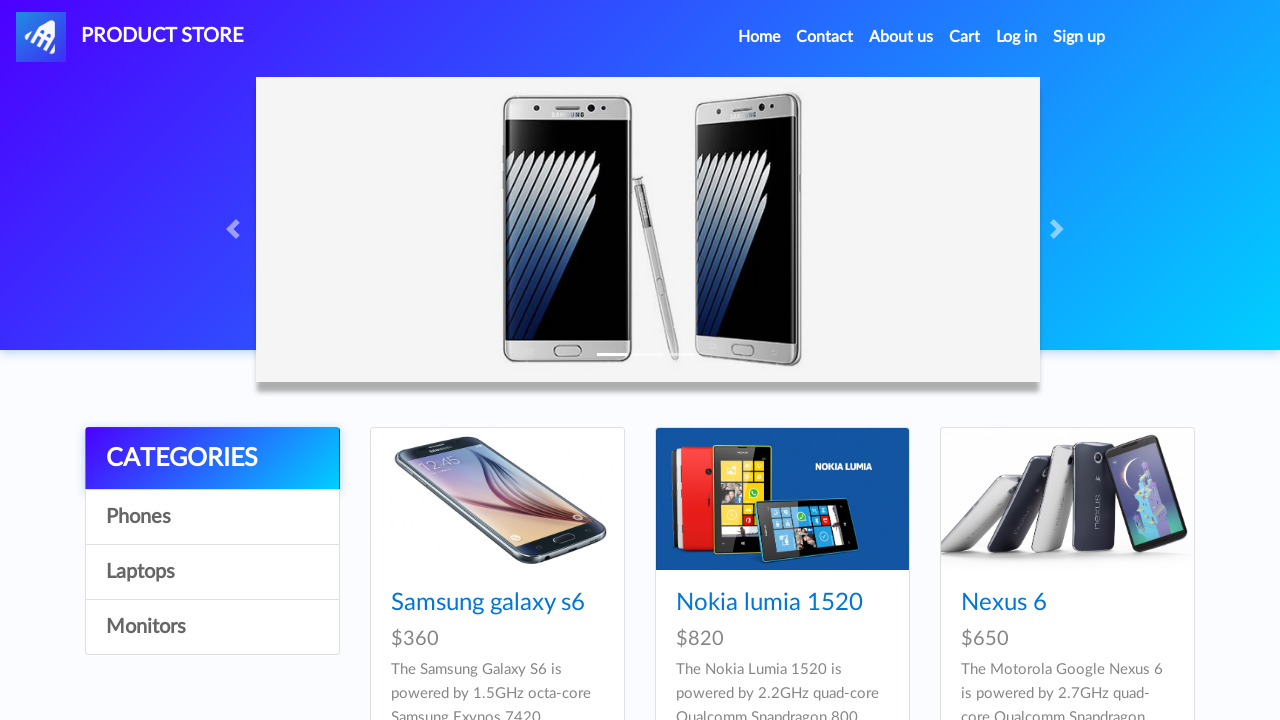

Located all product elements on the page
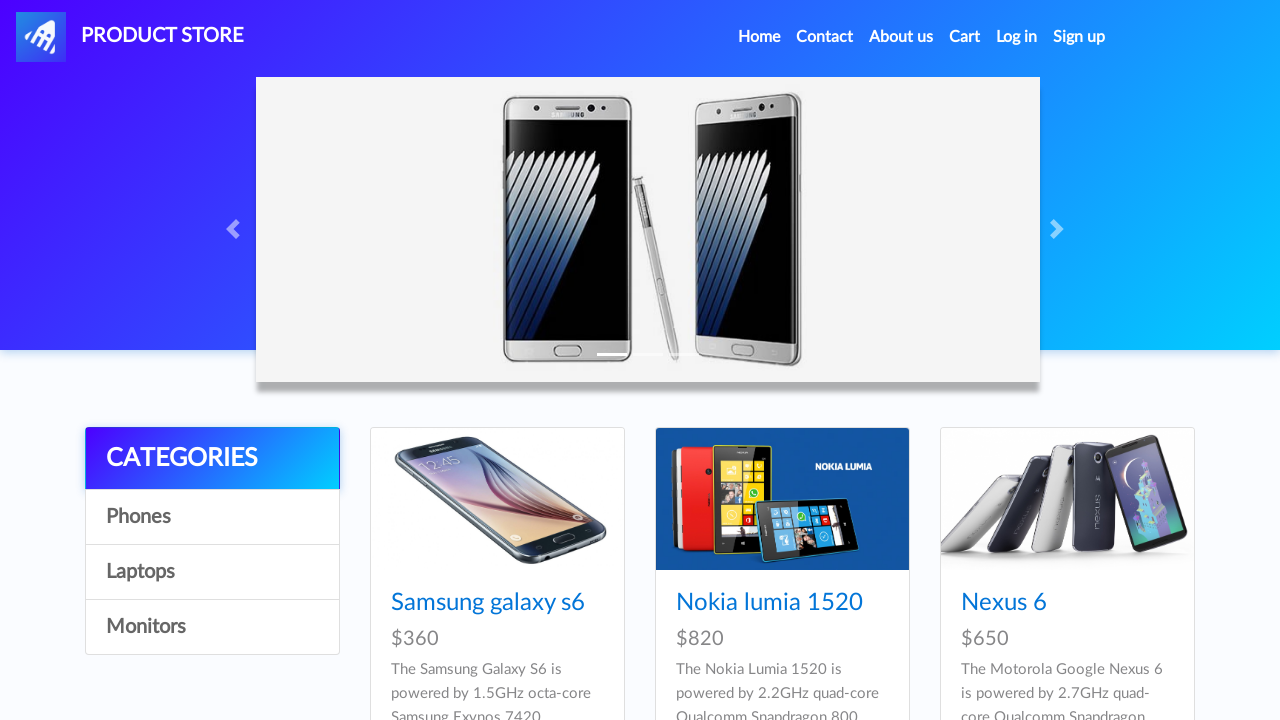

Verified that products are present on the page
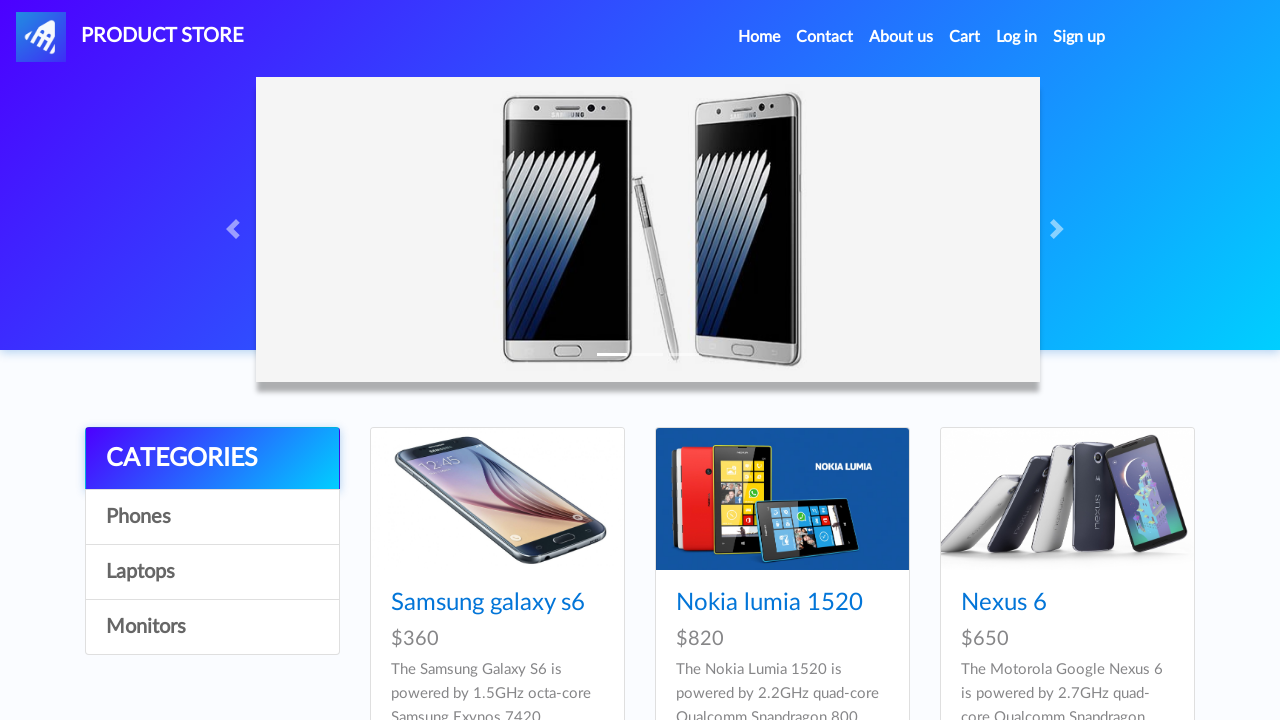

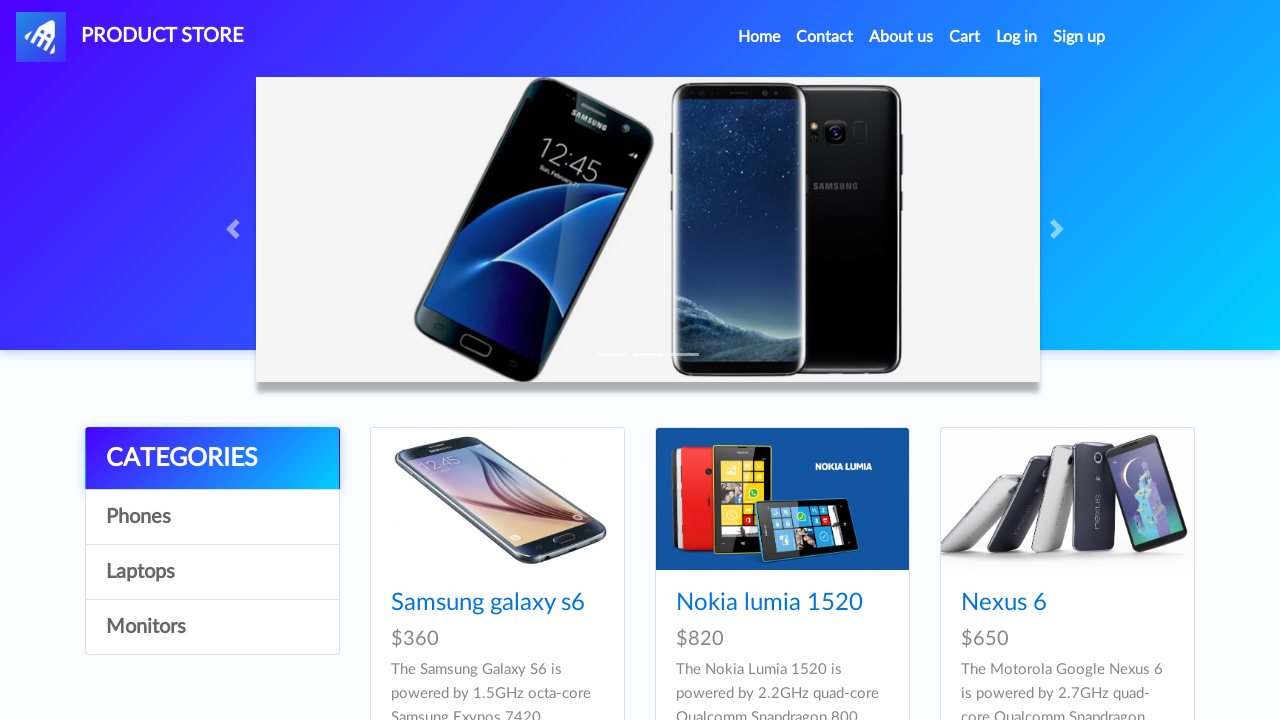